Tests login form validation by submitting with username but empty password field, verifying the appropriate error message is displayed

Starting URL: https://www.saucedemo.com/

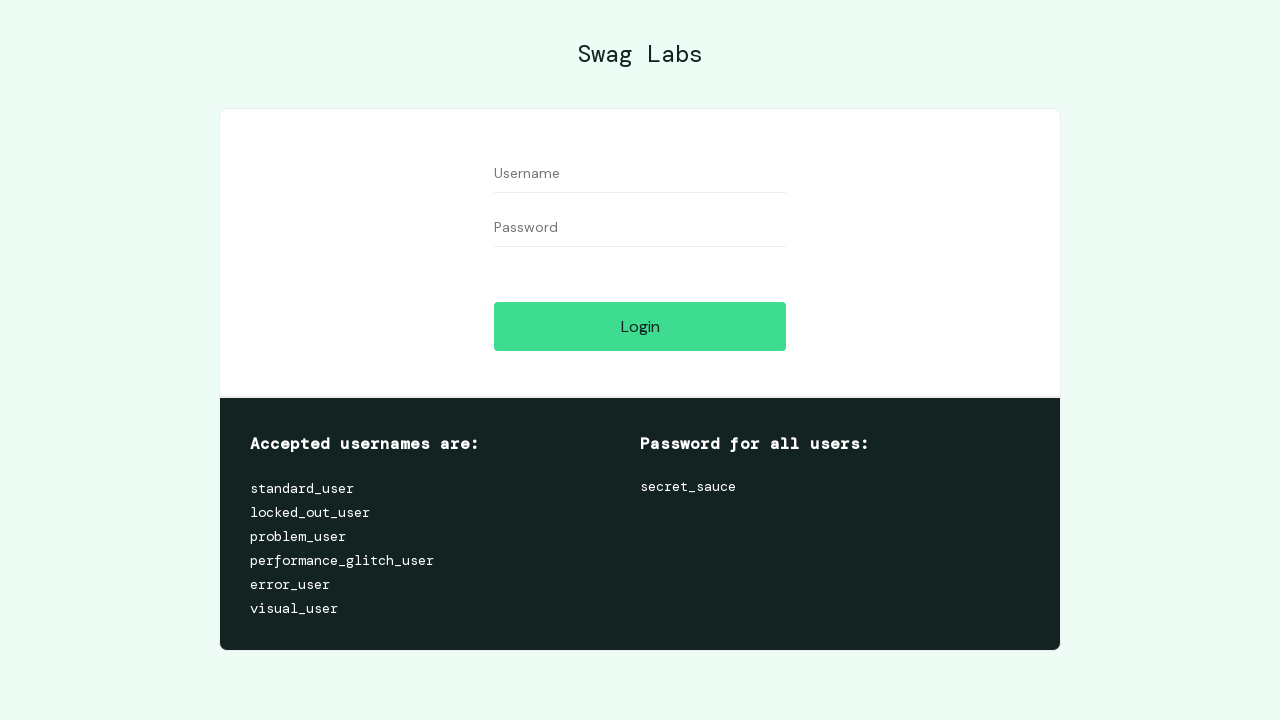

Filled username field with 'standard_user' on #user-name
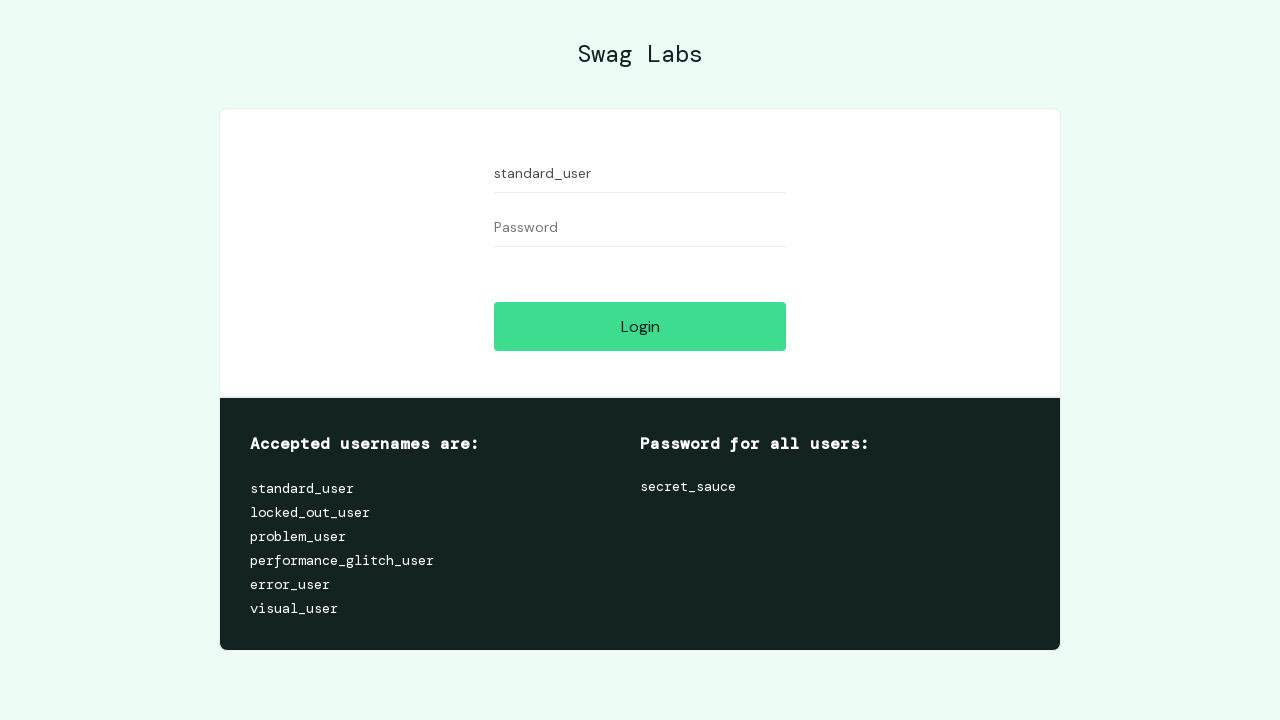

Clicked login button without entering password at (640, 326) on #login-button
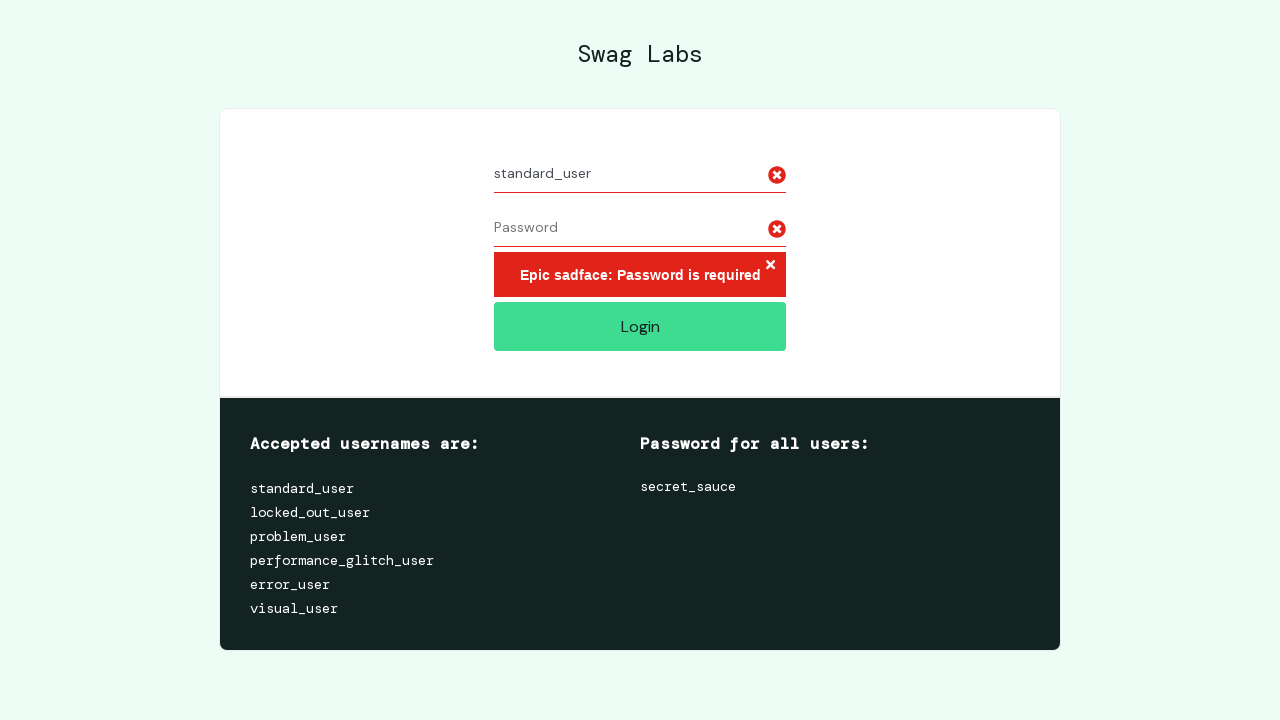

Error message displayed for missing password field
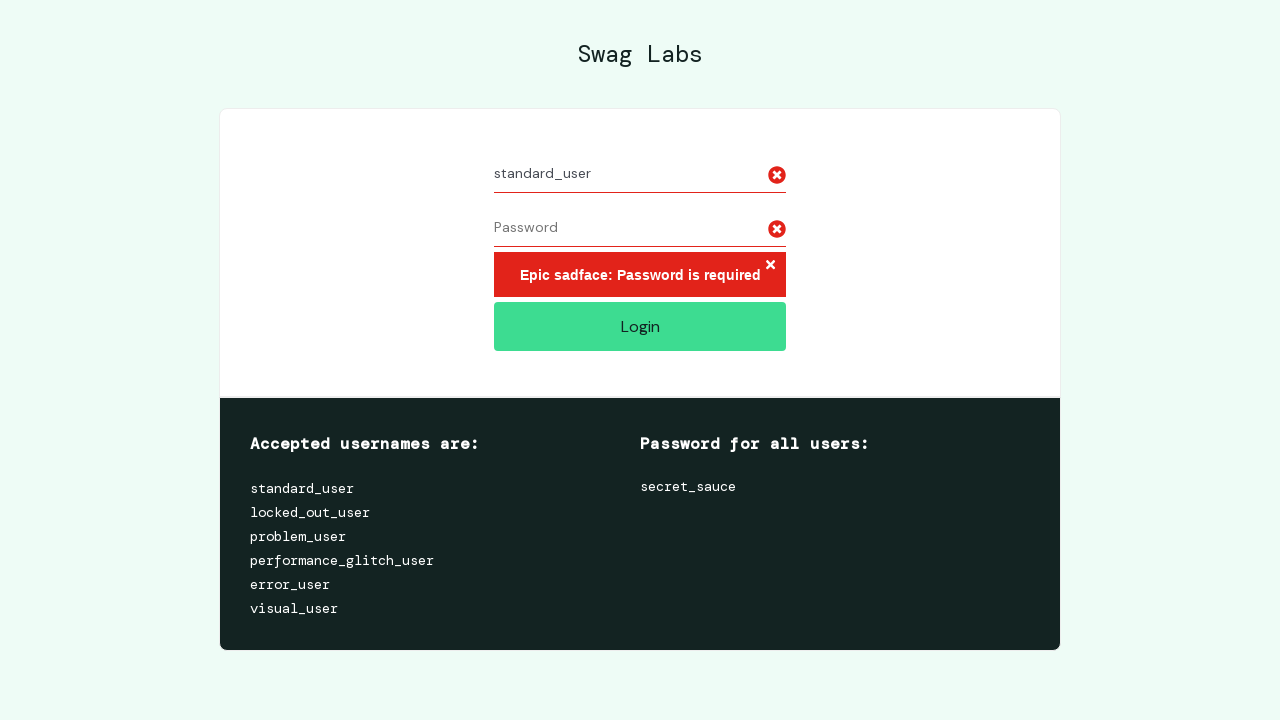

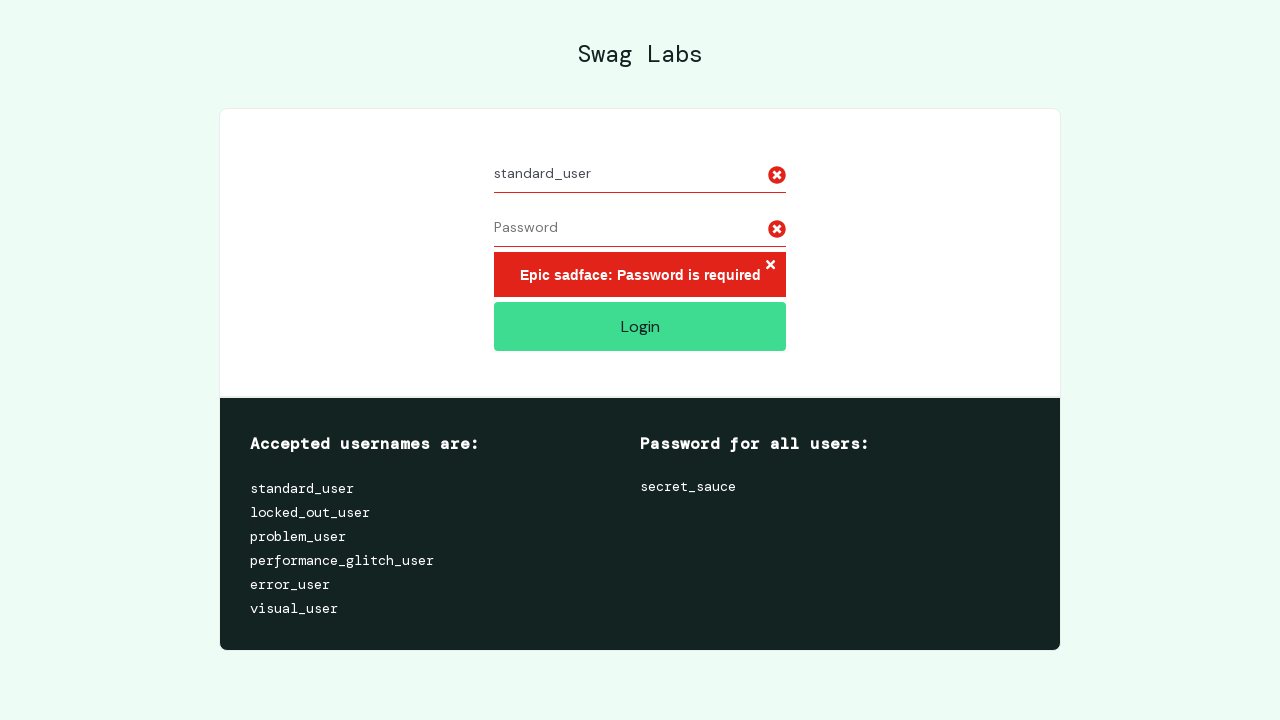